Tests injecting jQuery and jQuery Growl library into a page via JavaScript execution, then displays a notification message using the growl plugin.

Starting URL: http://the-internet.herokuapp.com

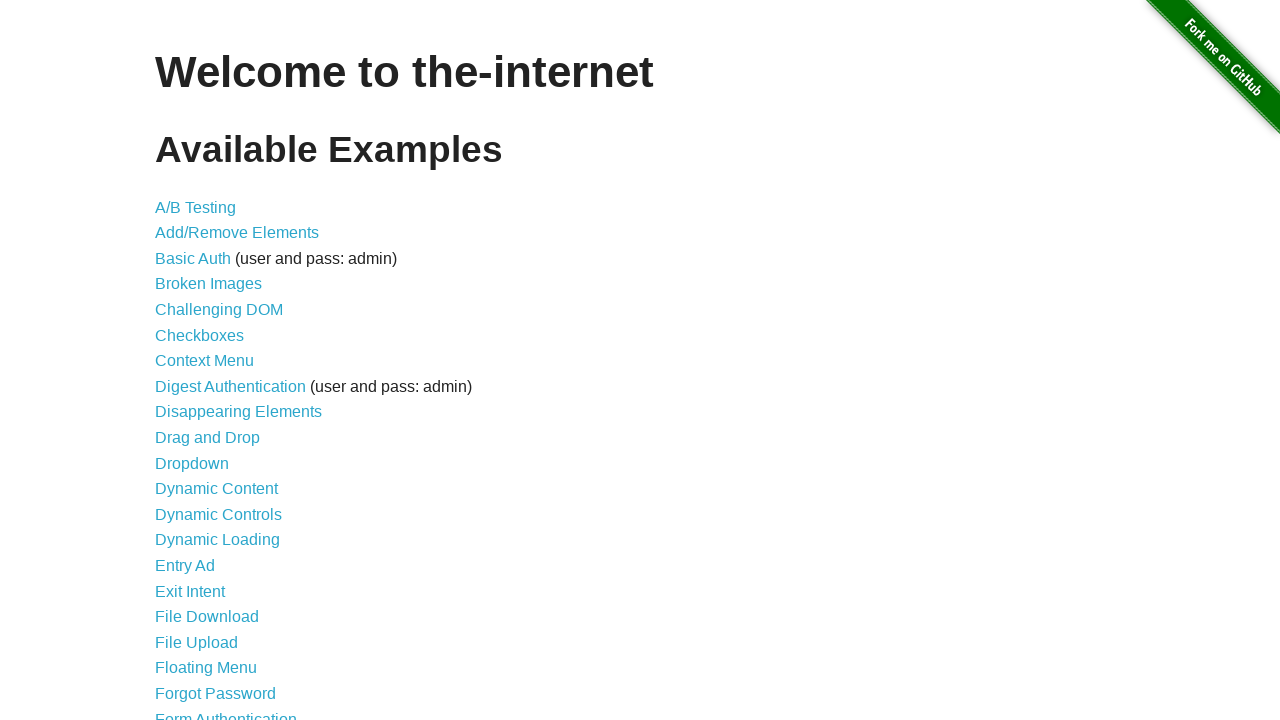

Injected jQuery library into page if not already present
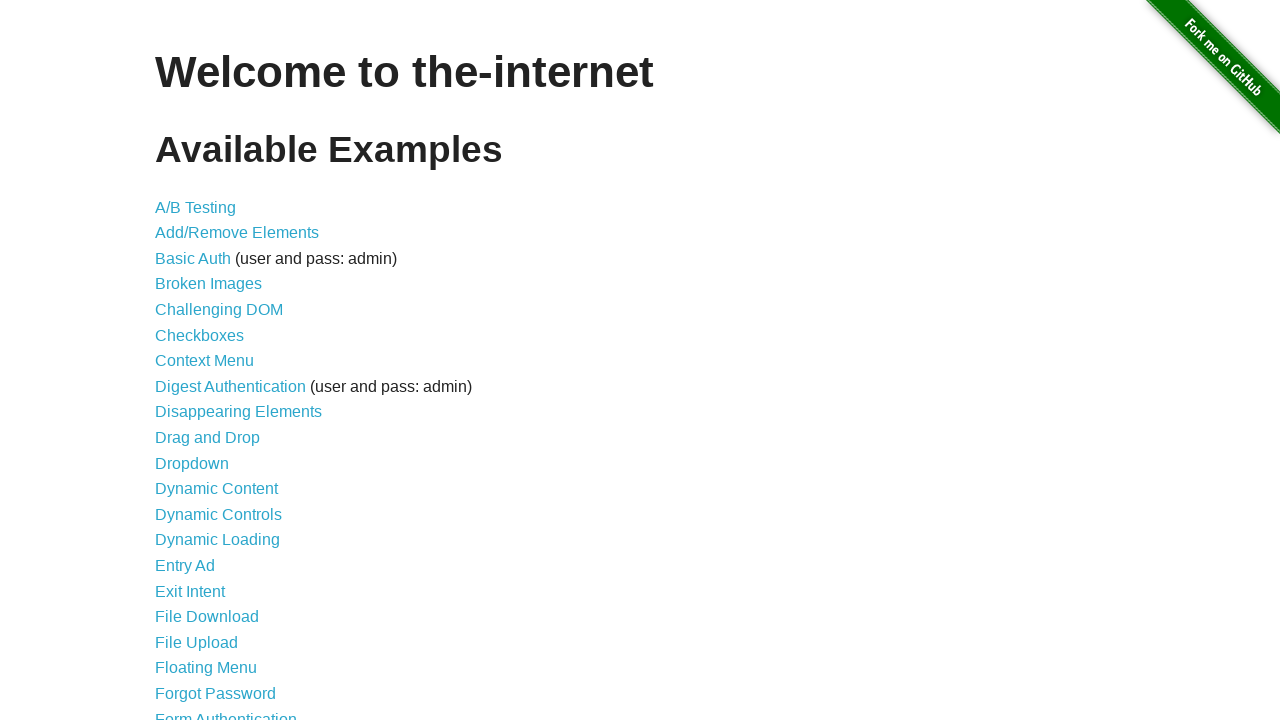

jQuery library loaded and available
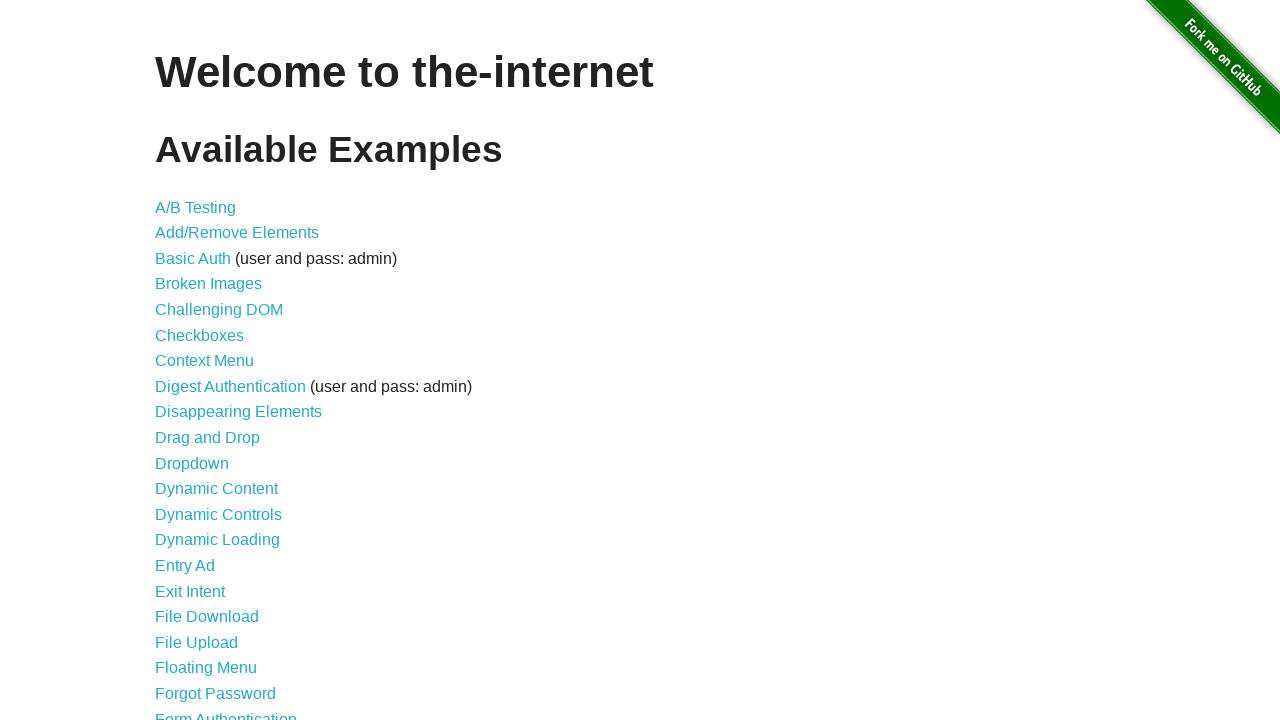

Injected jQuery Growl plugin script into page
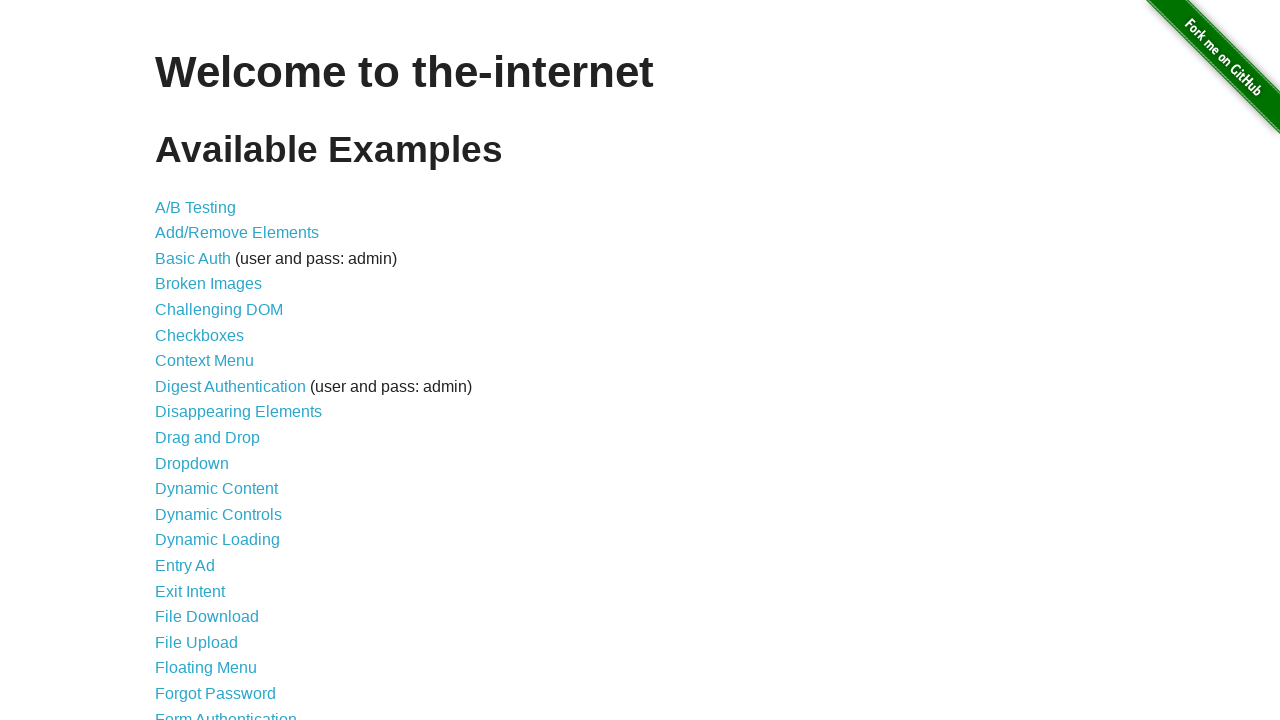

Waited for jQuery Growl plugin script to load
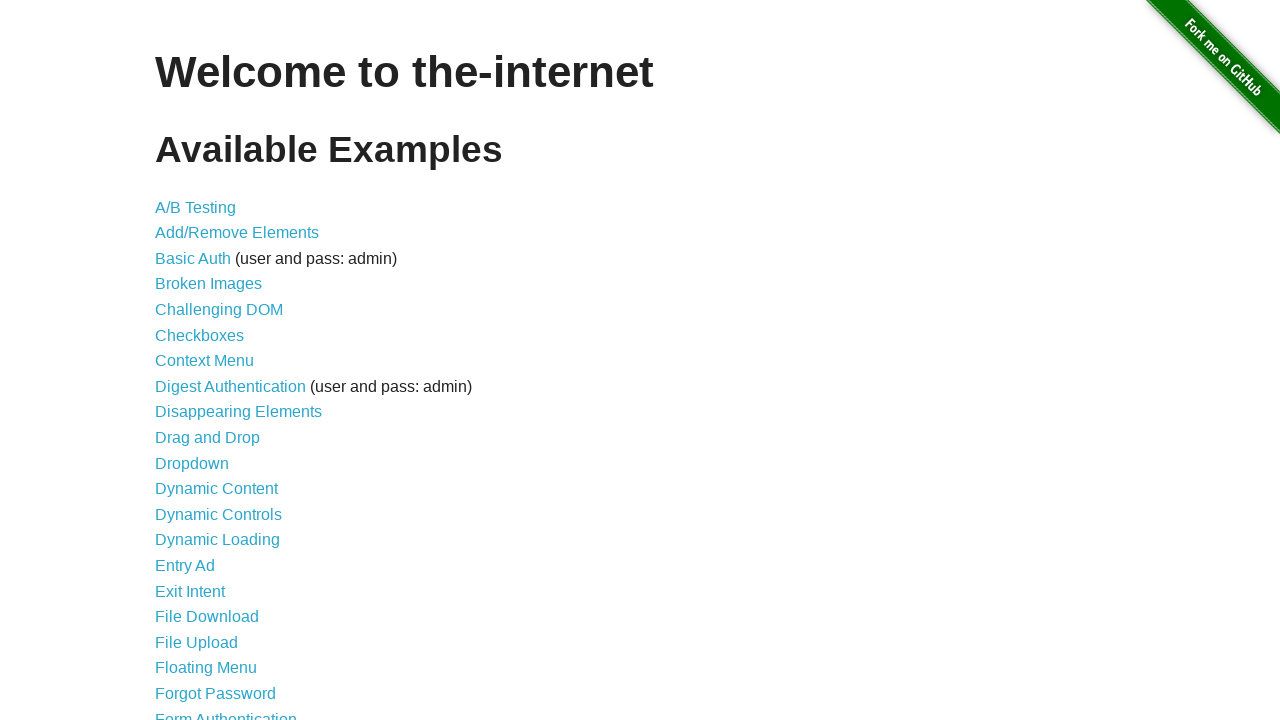

Injected jQuery Growl CSS styles into page
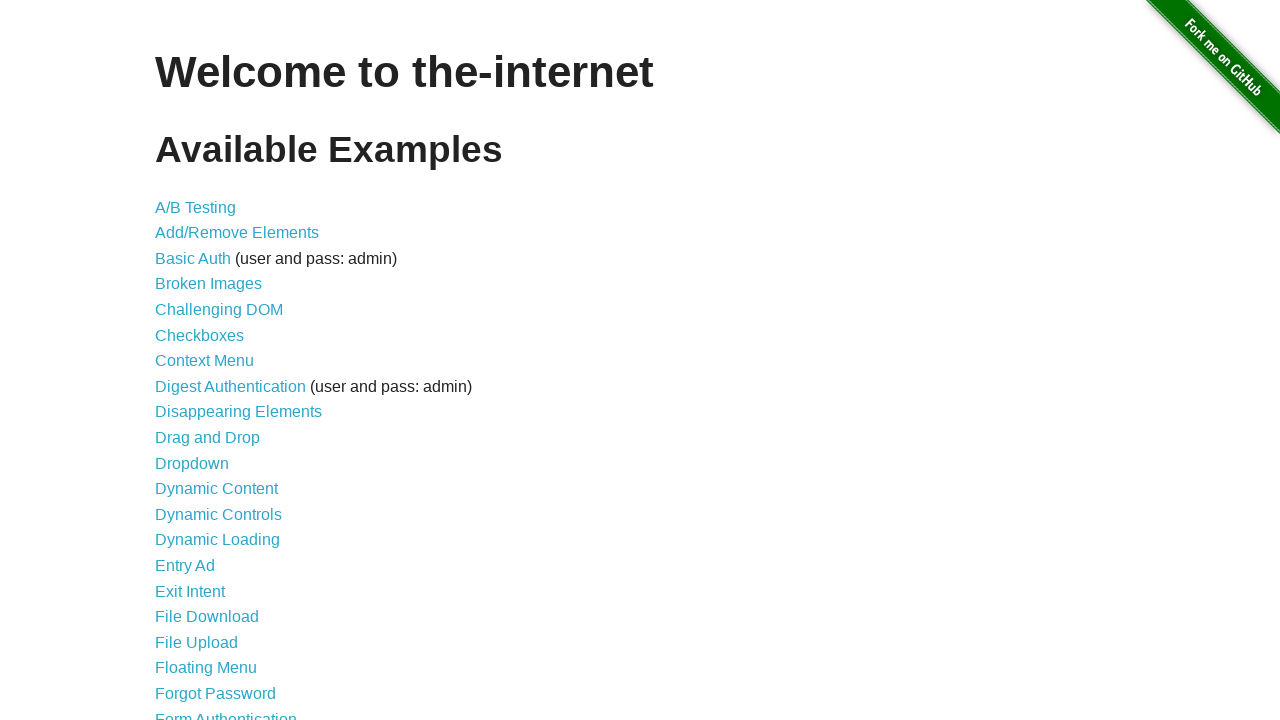

jQuery Growl plugin fully loaded and ready
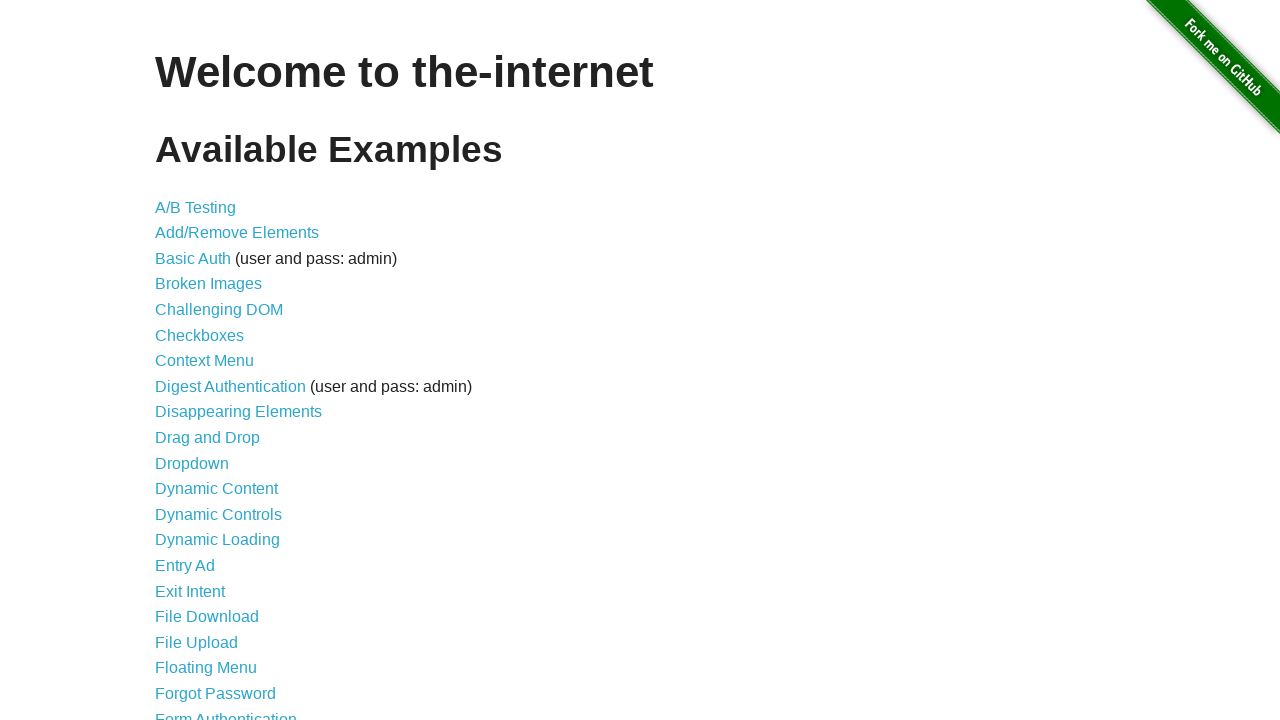

Displayed jQuery Growl notification with title 'GET' and message '/'
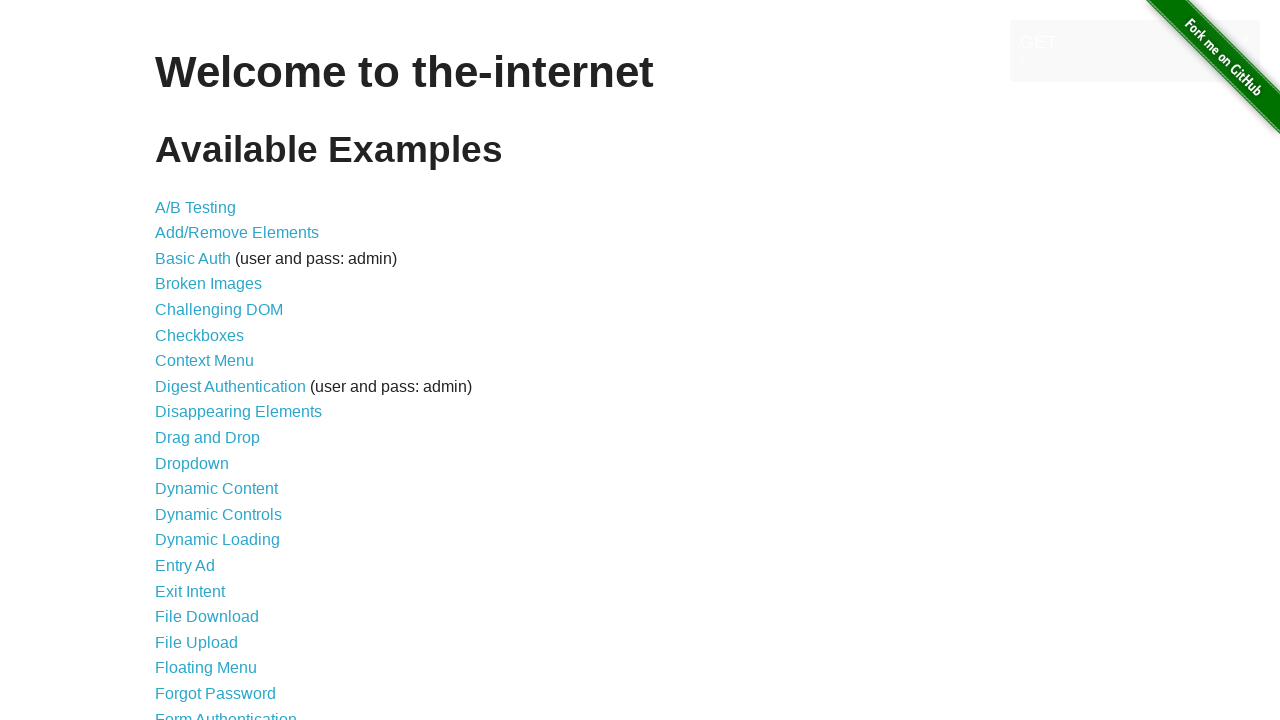

Waited for notification to be visible on page
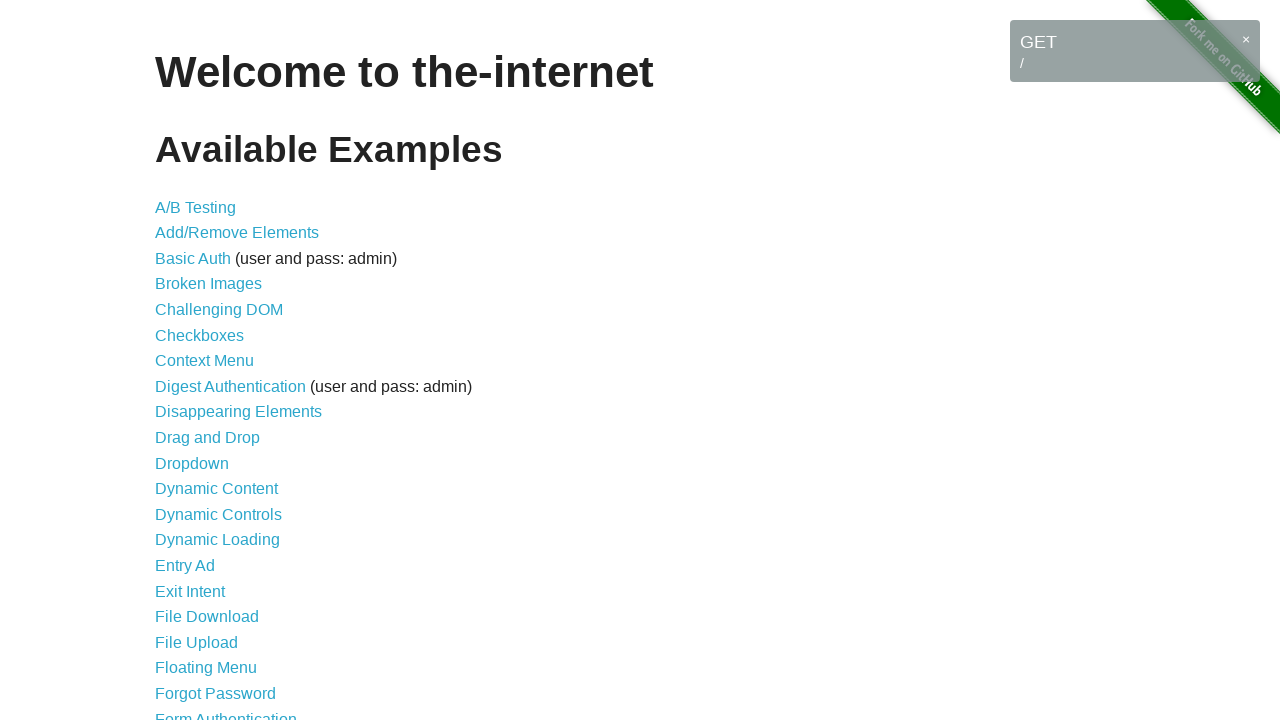

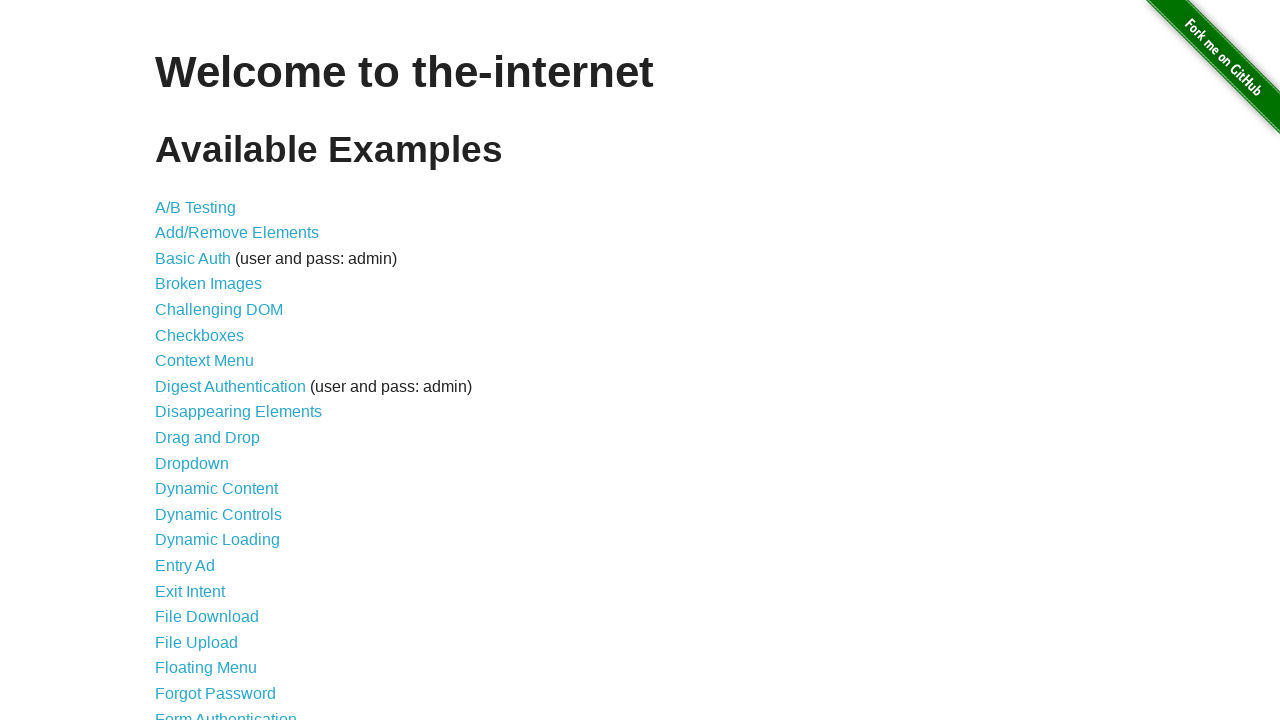